Tests window handling by opening multiple tabs, switching between them to interact with alerts and forms, then returning to the parent window

Starting URL: https://www.hyrtutorials.com/p/window-handles-practice.html

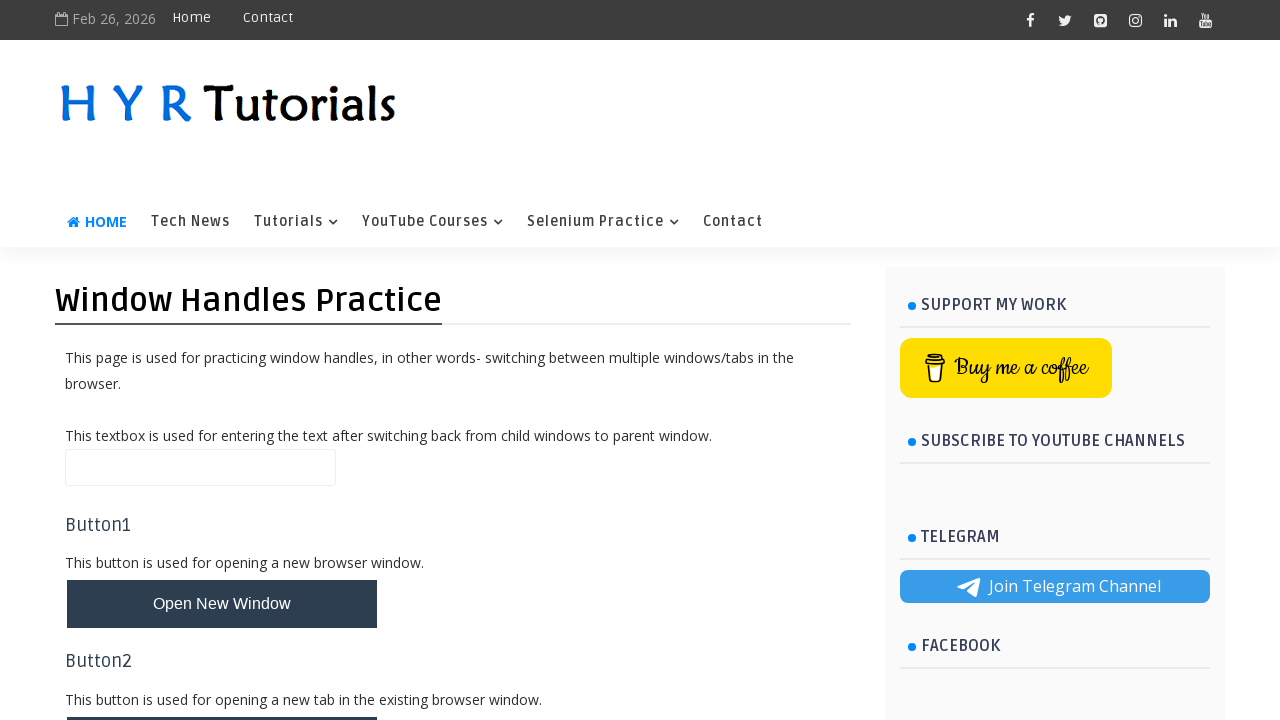

Clicked button to open multiple tabs at (222, 499) on button#newTabsBtn
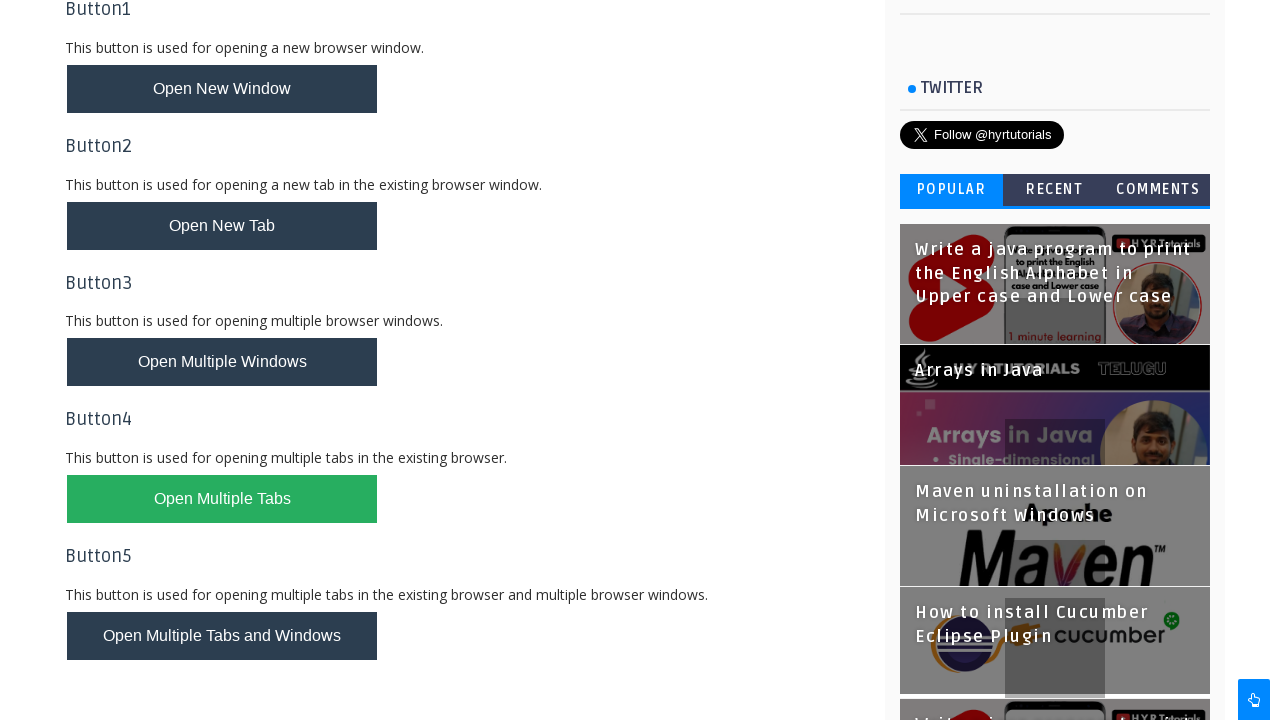

Waited for new tabs to open
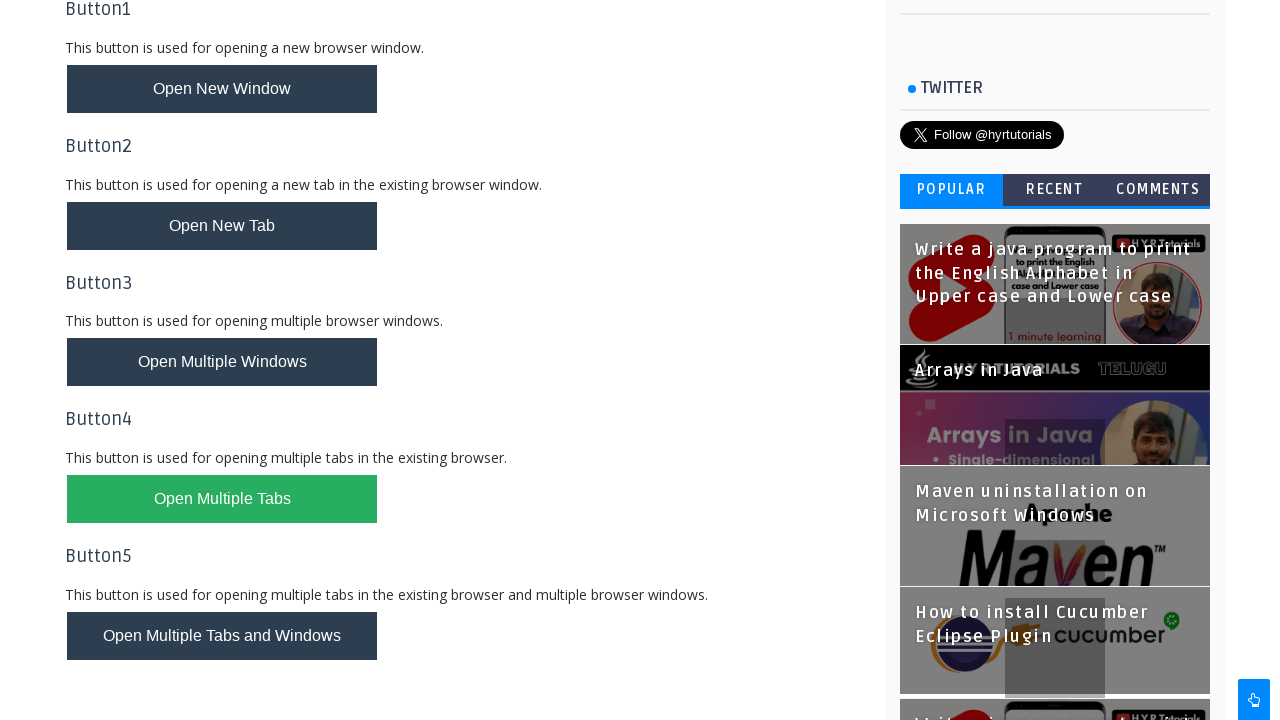

Retrieved all open pages/tabs
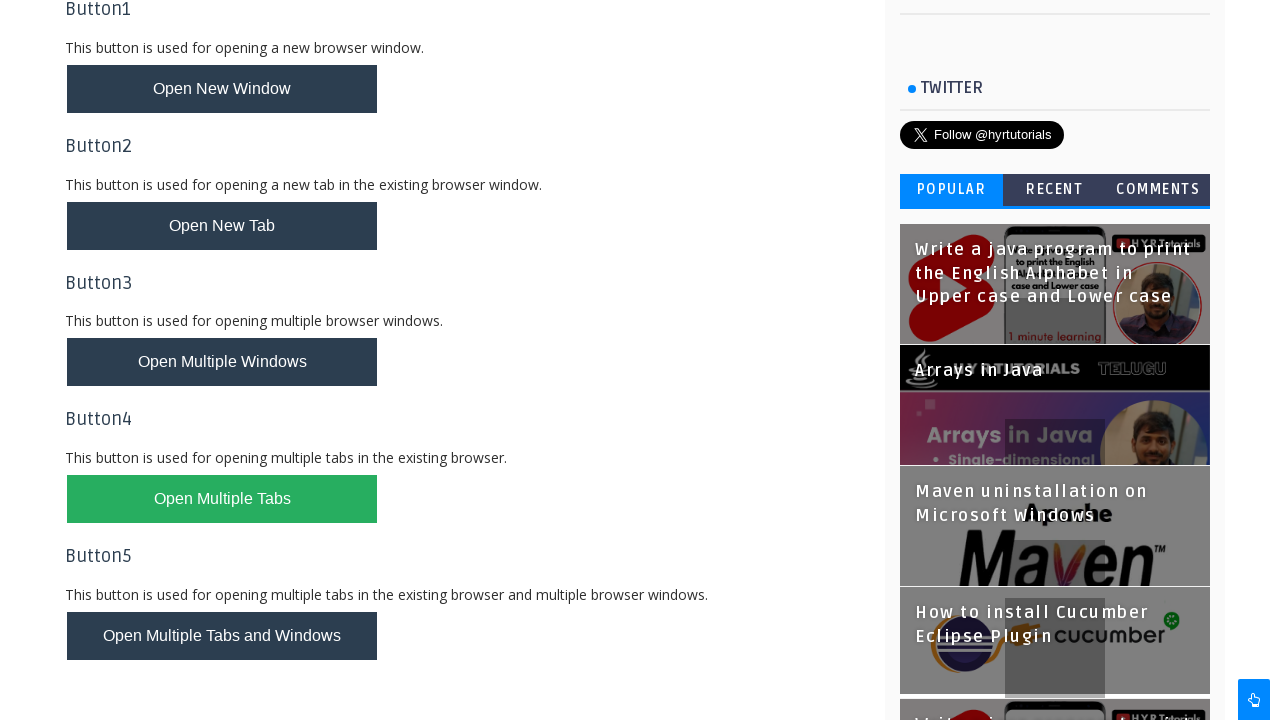

Clicked alert button in AlertsDemo tab at (114, 494) on button#alertBox
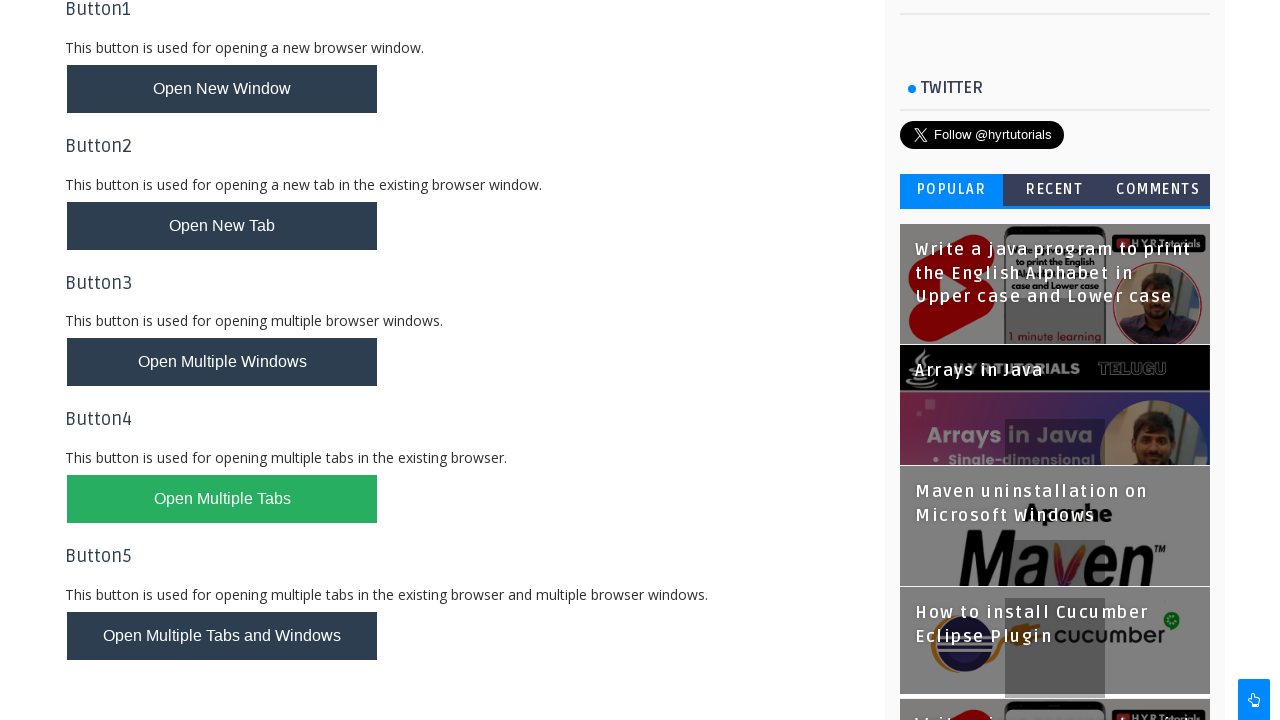

Accepted alert dialog in AlertsDemo tab
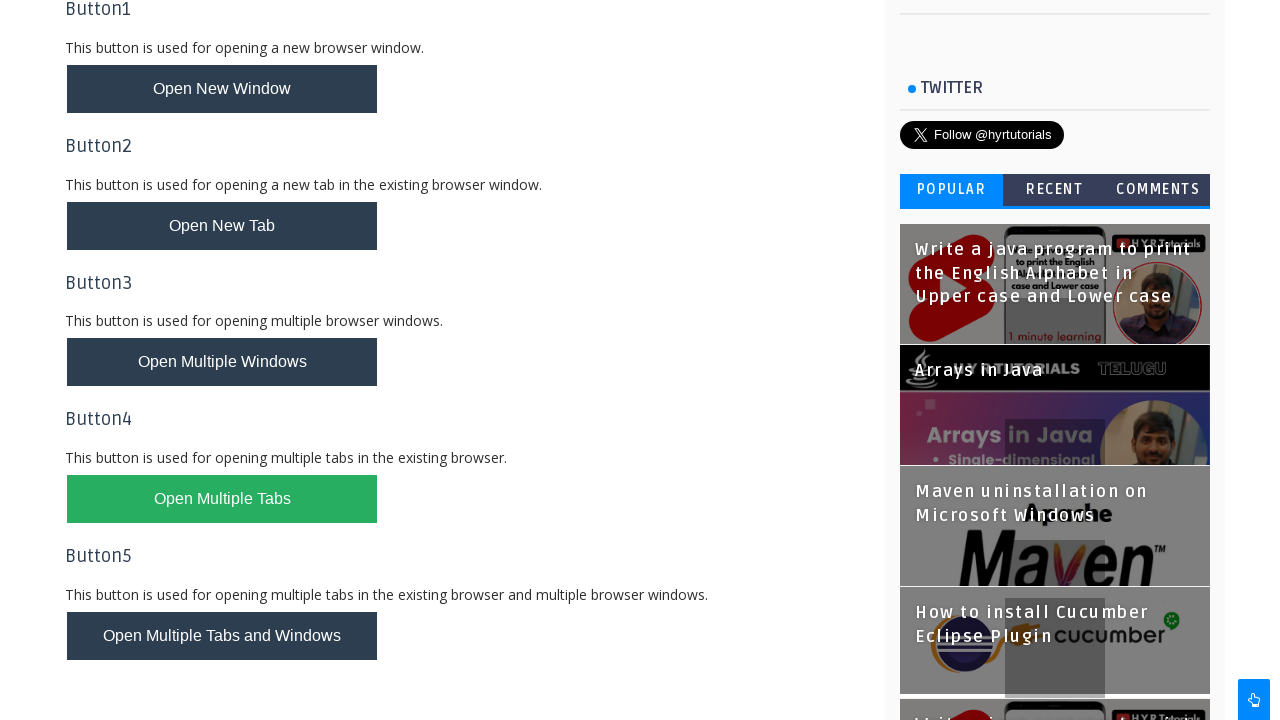

Filled name field with 'baba ka dhaba' in parent window on input#name
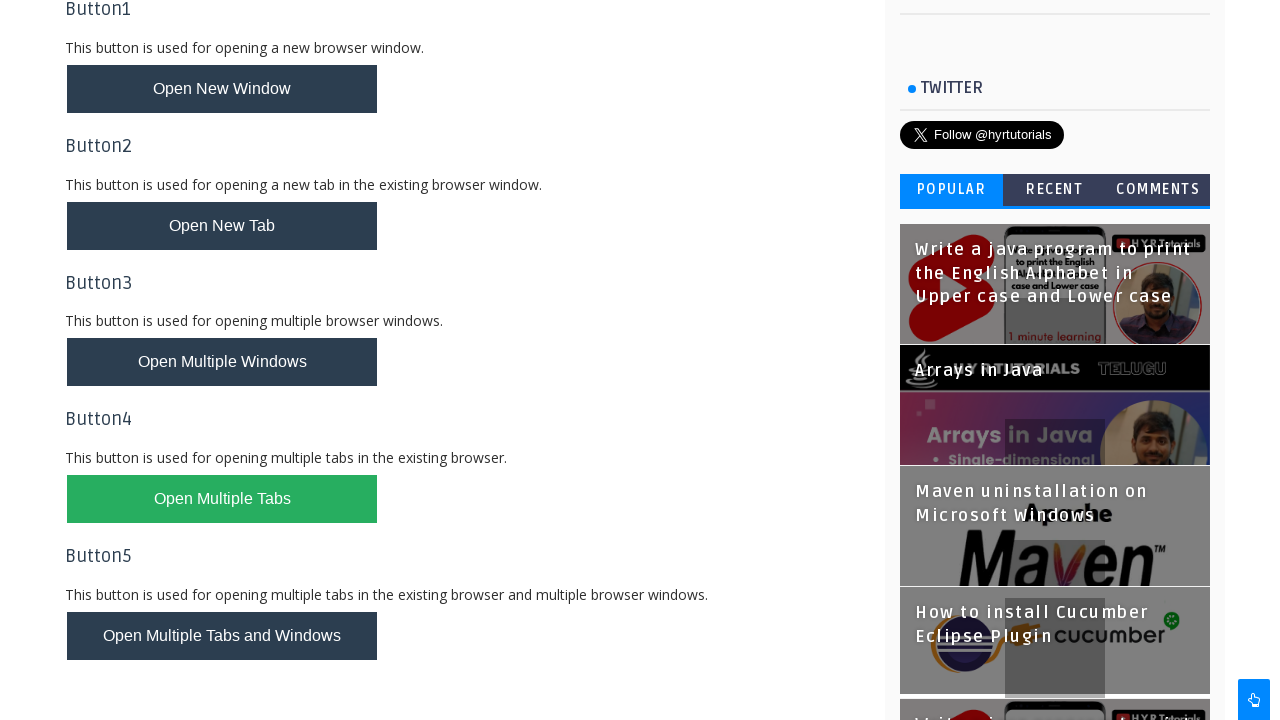

Filled first name field with 'sonal' in Basic Controls tab on input#firstName
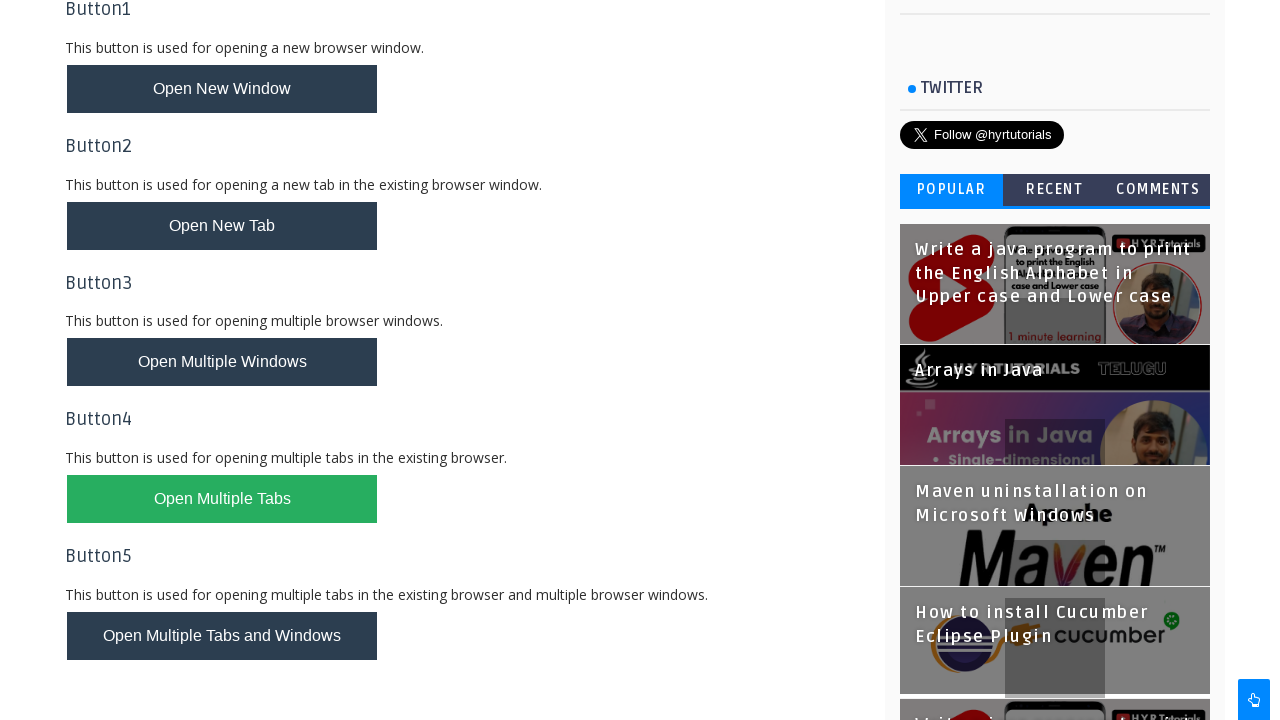

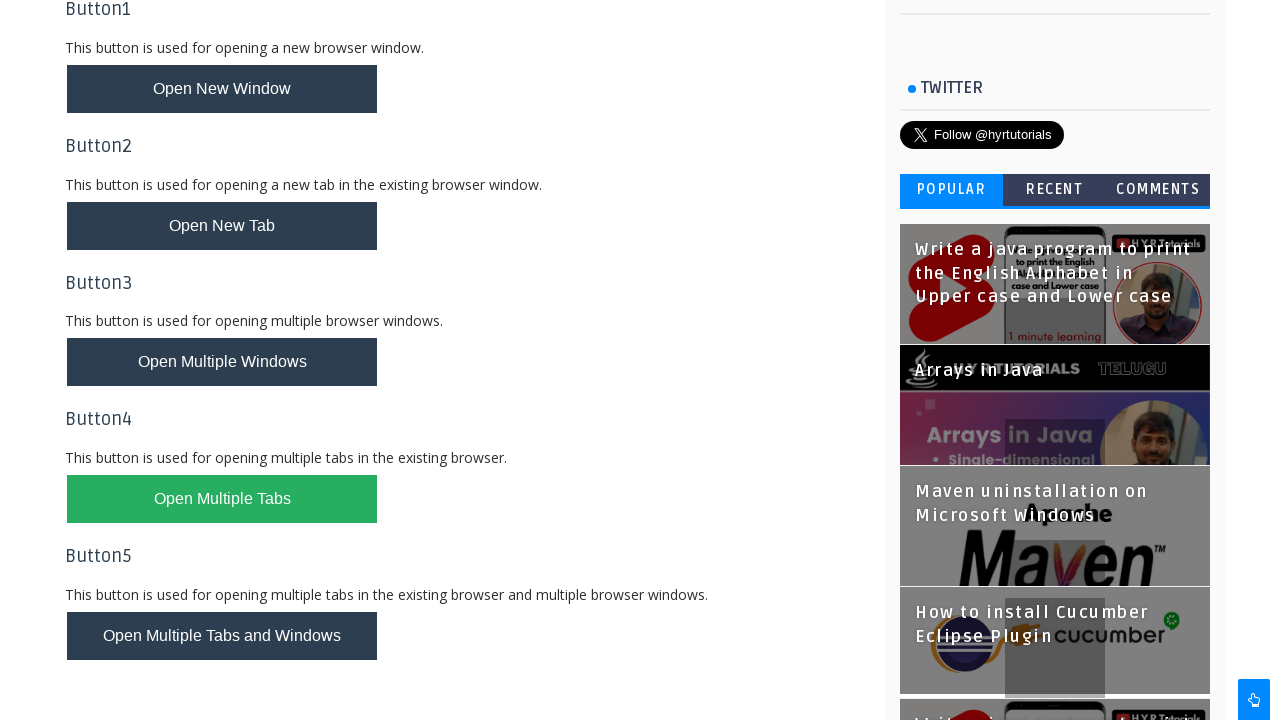